Tests tablet responsive layout by setting viewport to 768x1024 and verifying key elements are visible

Starting URL: https://momentocake-admin-dev.web.app

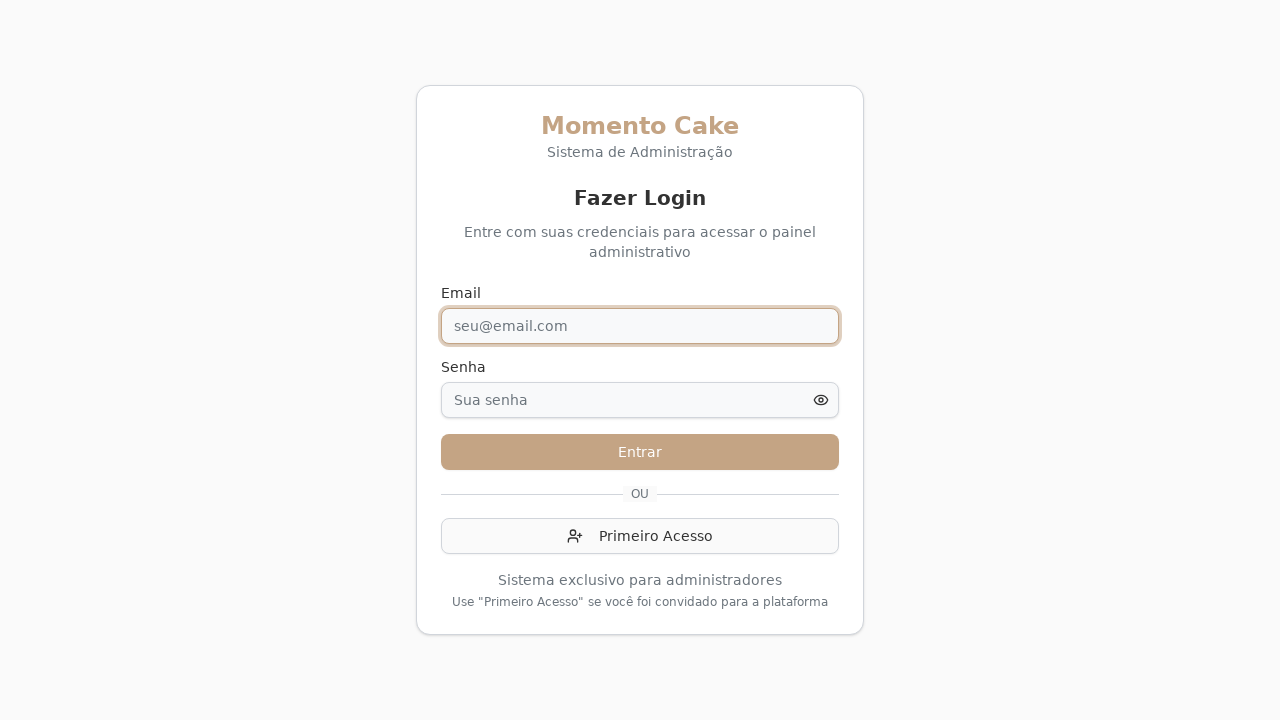

Set viewport to tablet size (768x1024)
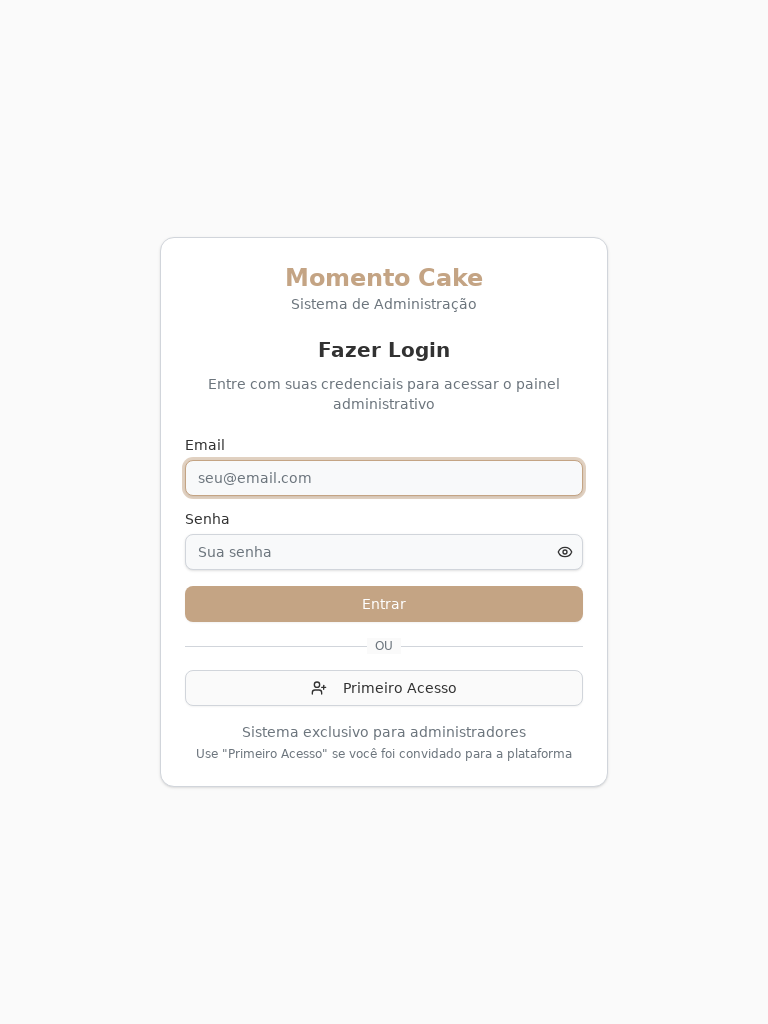

Reloaded page with tablet viewport
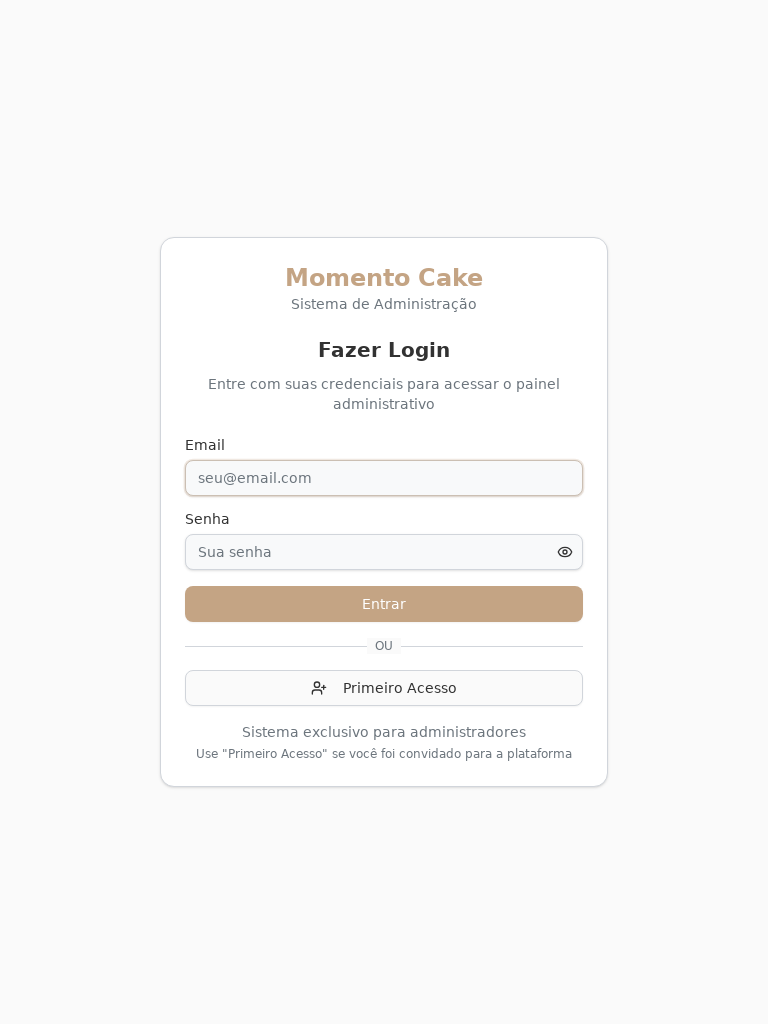

Page DOM content loaded
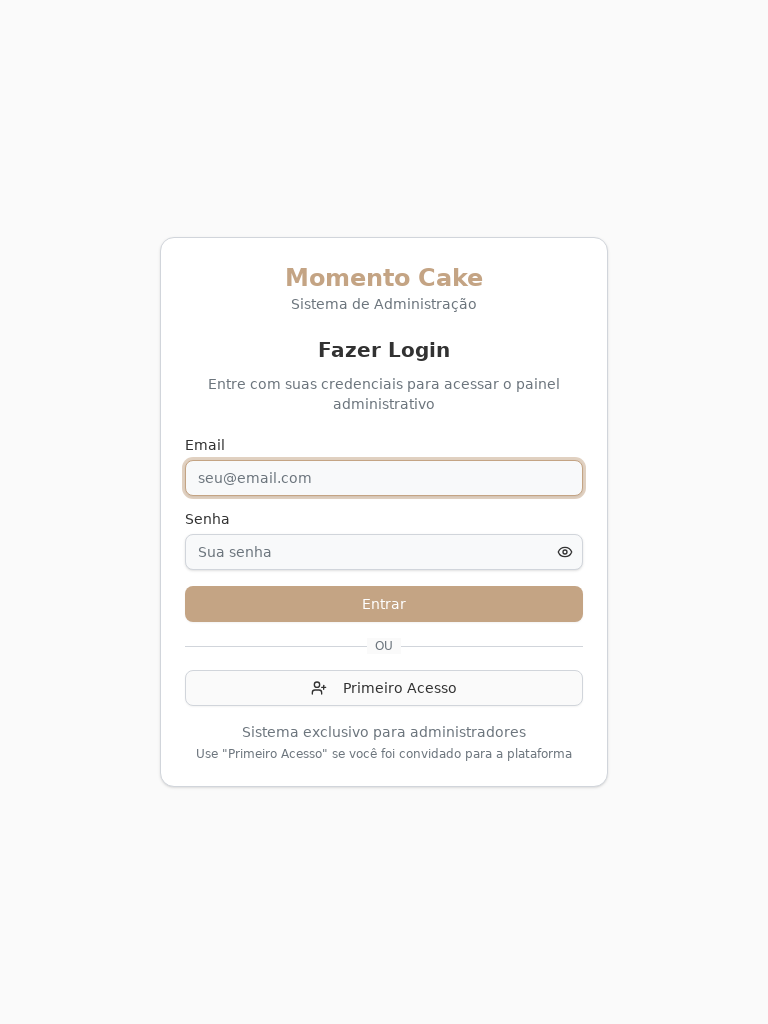

Verified 'Momento Cake' heading is visible in tablet layout
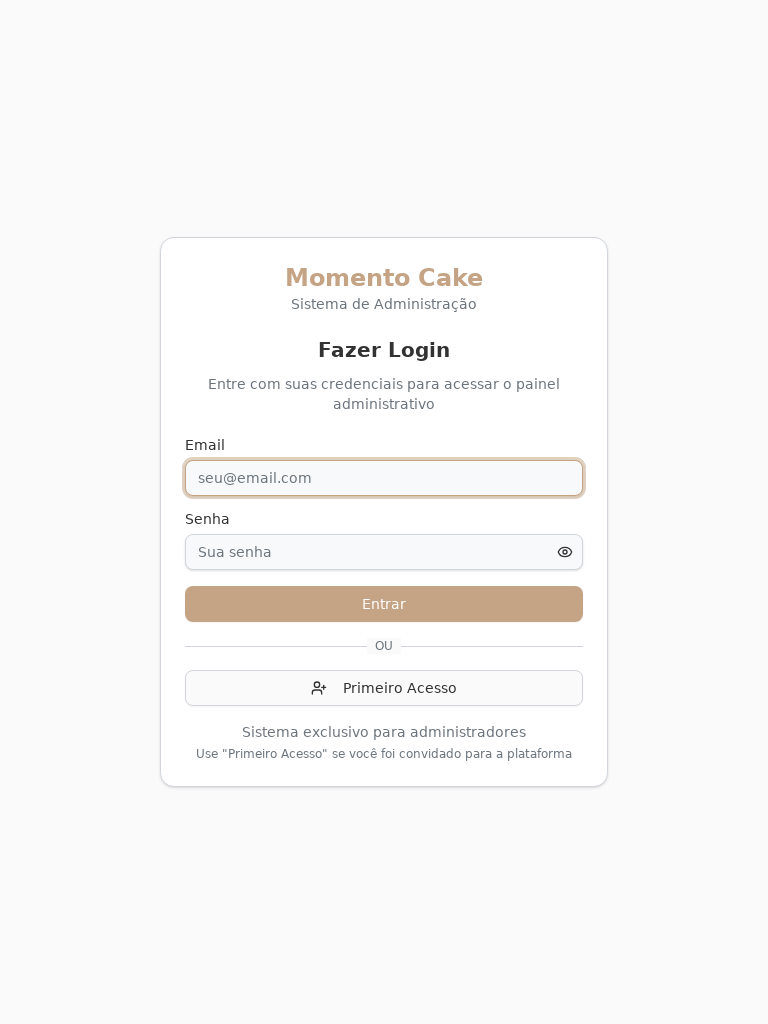

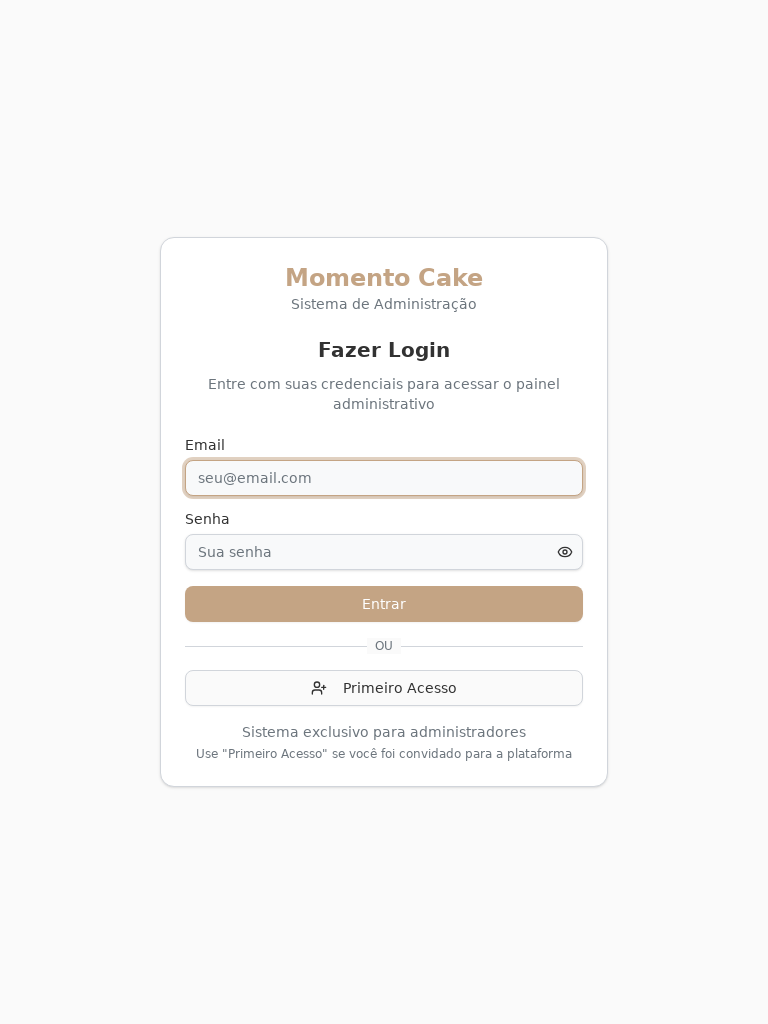